Tests JavaScript alert handling by clicking a button to trigger an alert, accepting it, and verifying the result message is displayed on the page.

Starting URL: http://the-internet.herokuapp.com/javascript_alerts

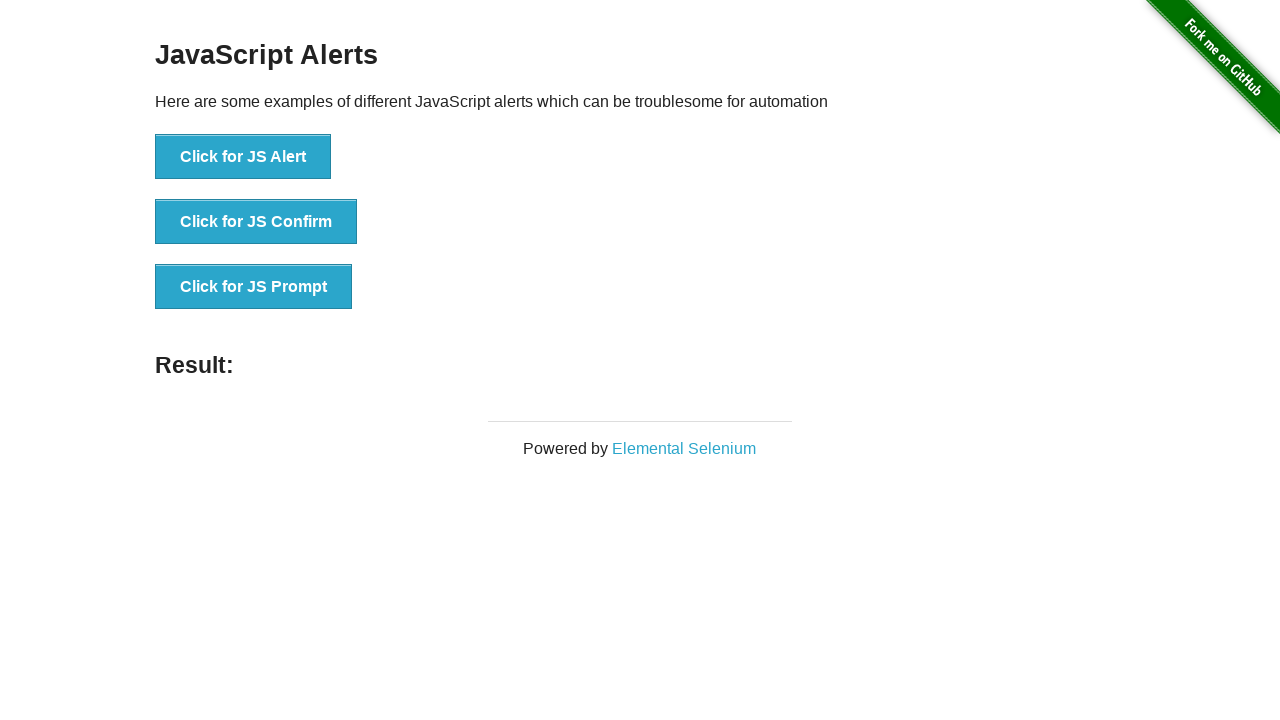

Clicked first button to trigger JavaScript alert at (243, 157) on ul > li:nth-child(1) > button
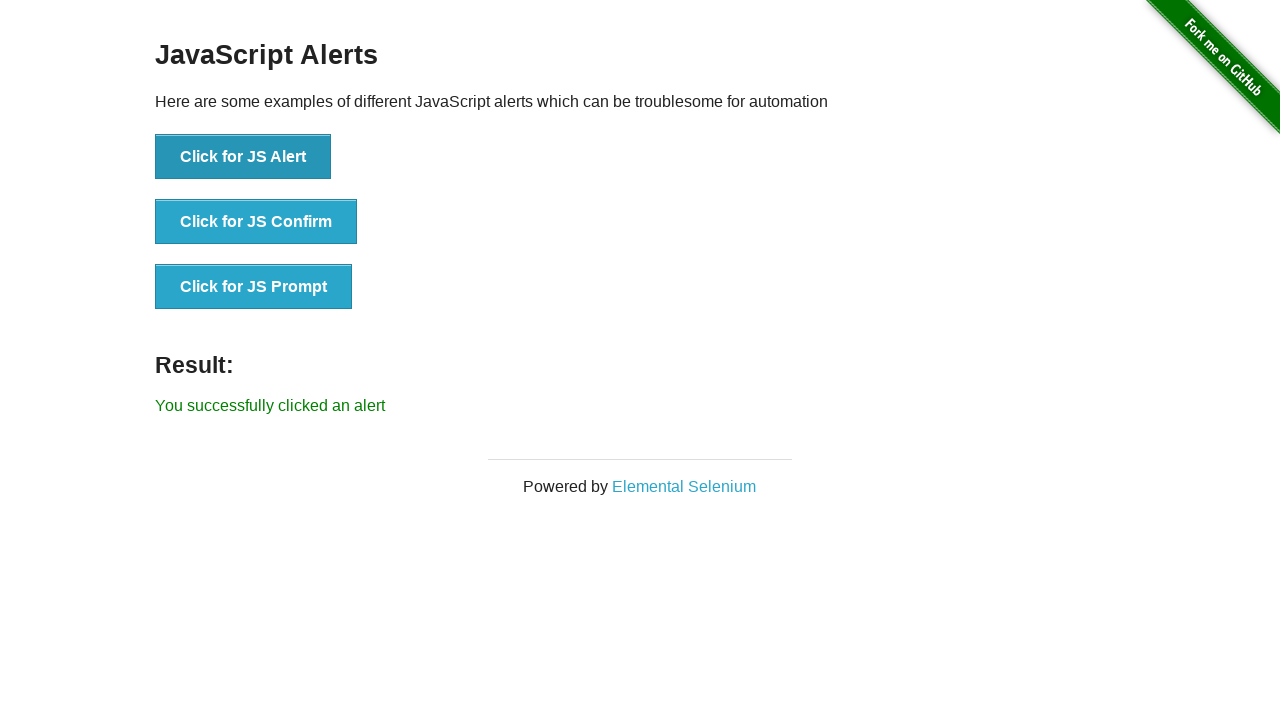

Set up dialog handler to accept alerts
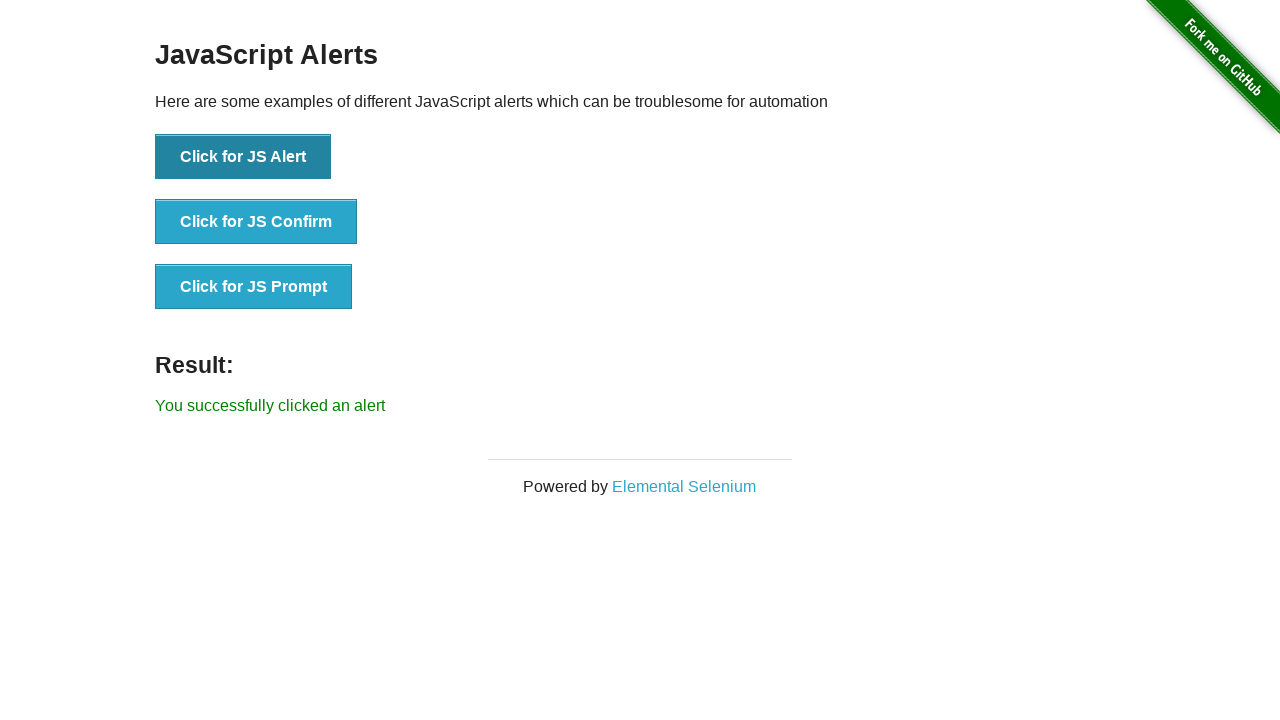

Result message element loaded after accepting alert
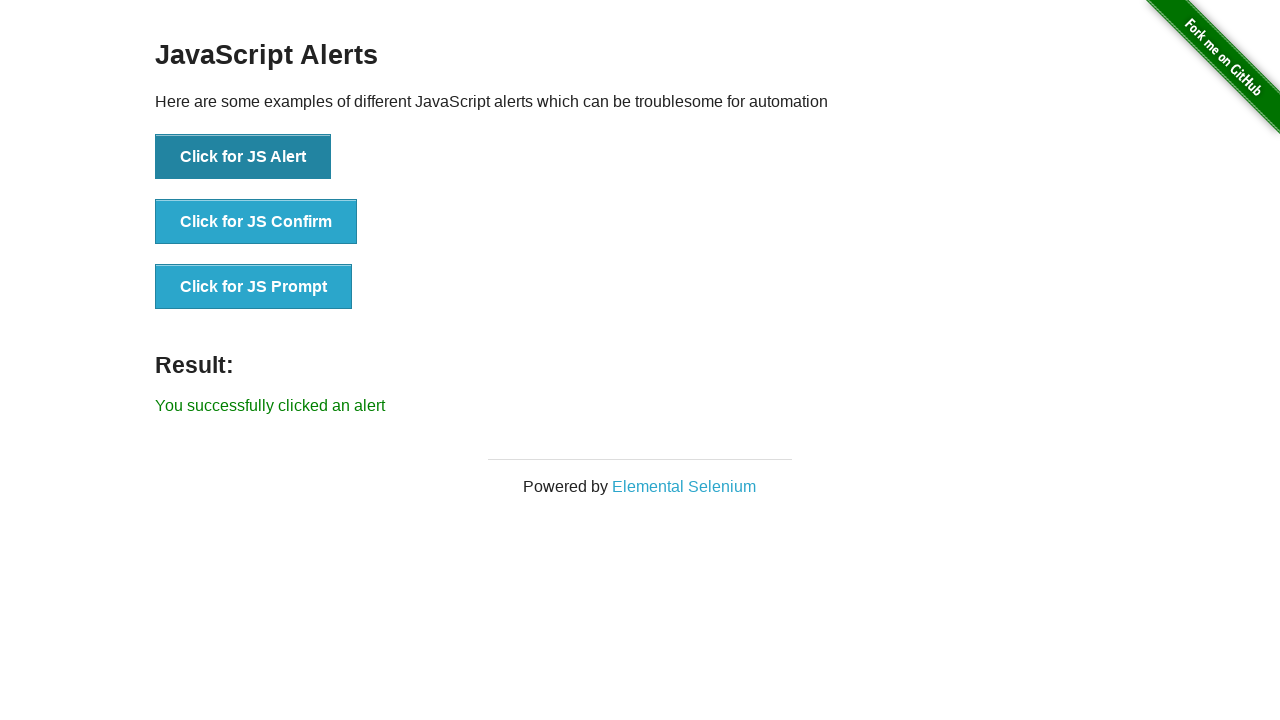

Retrieved result message text content
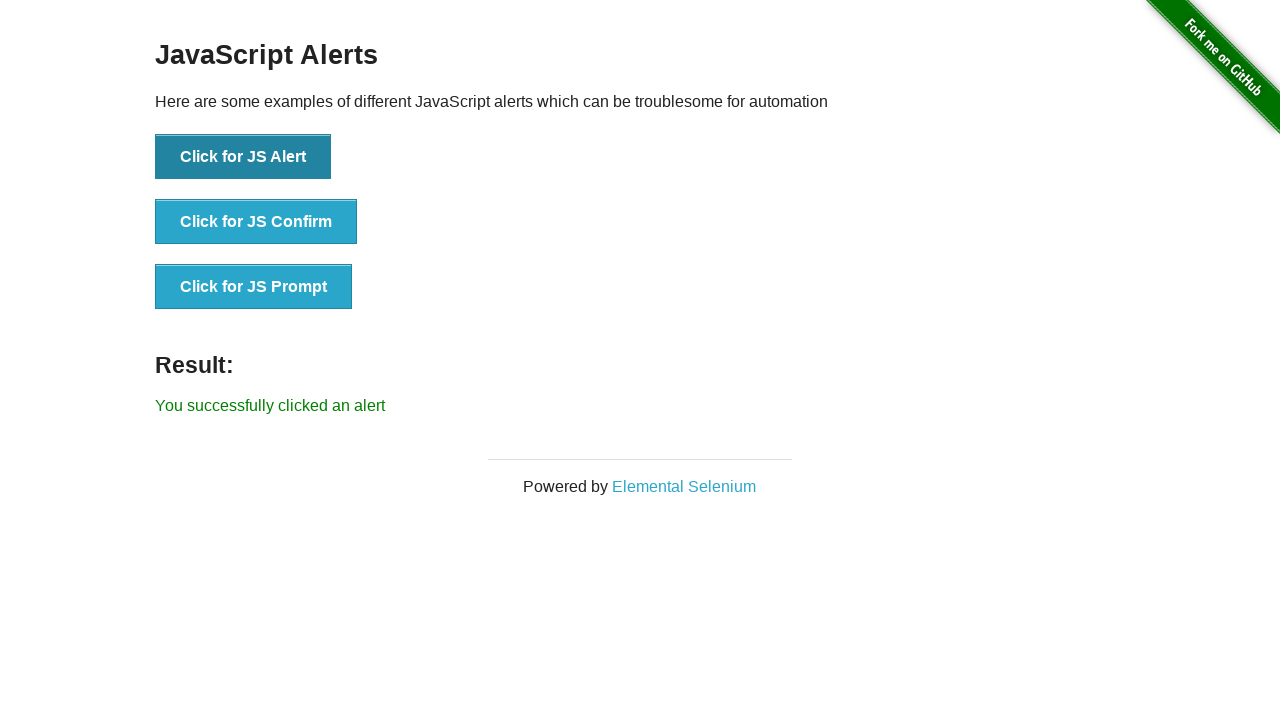

Verified result message equals 'You successfully clicked an alert'
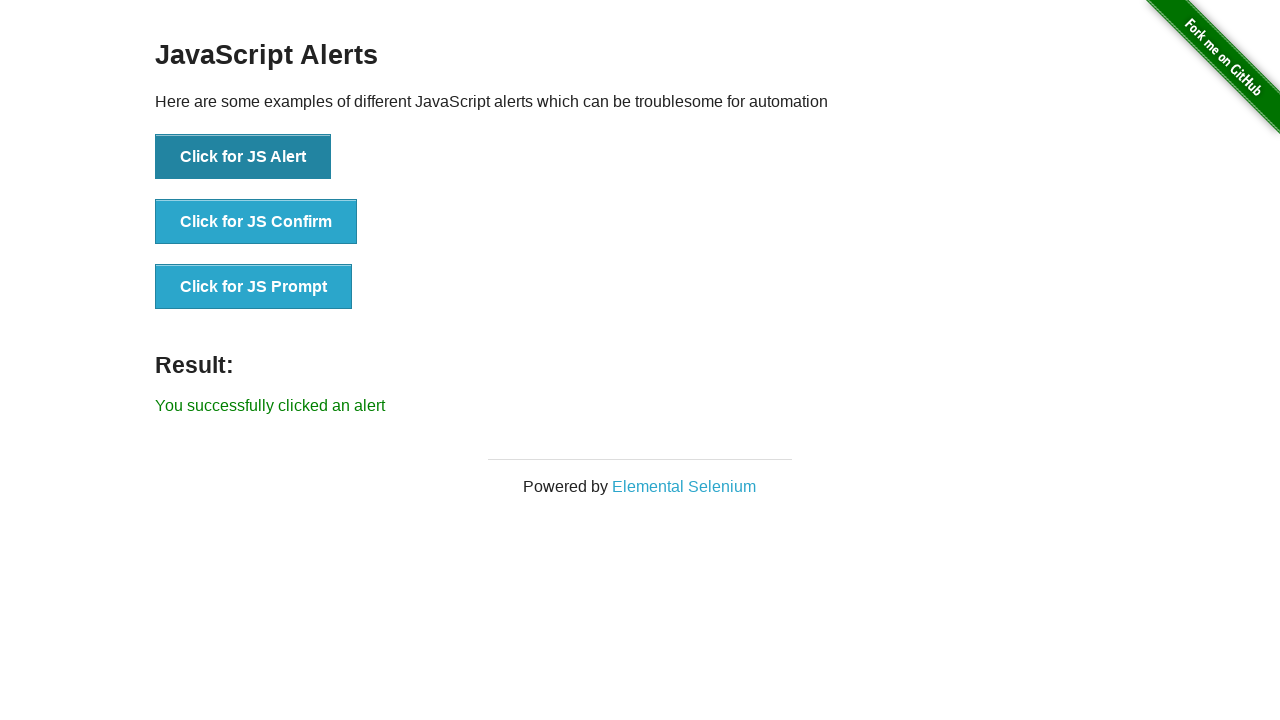

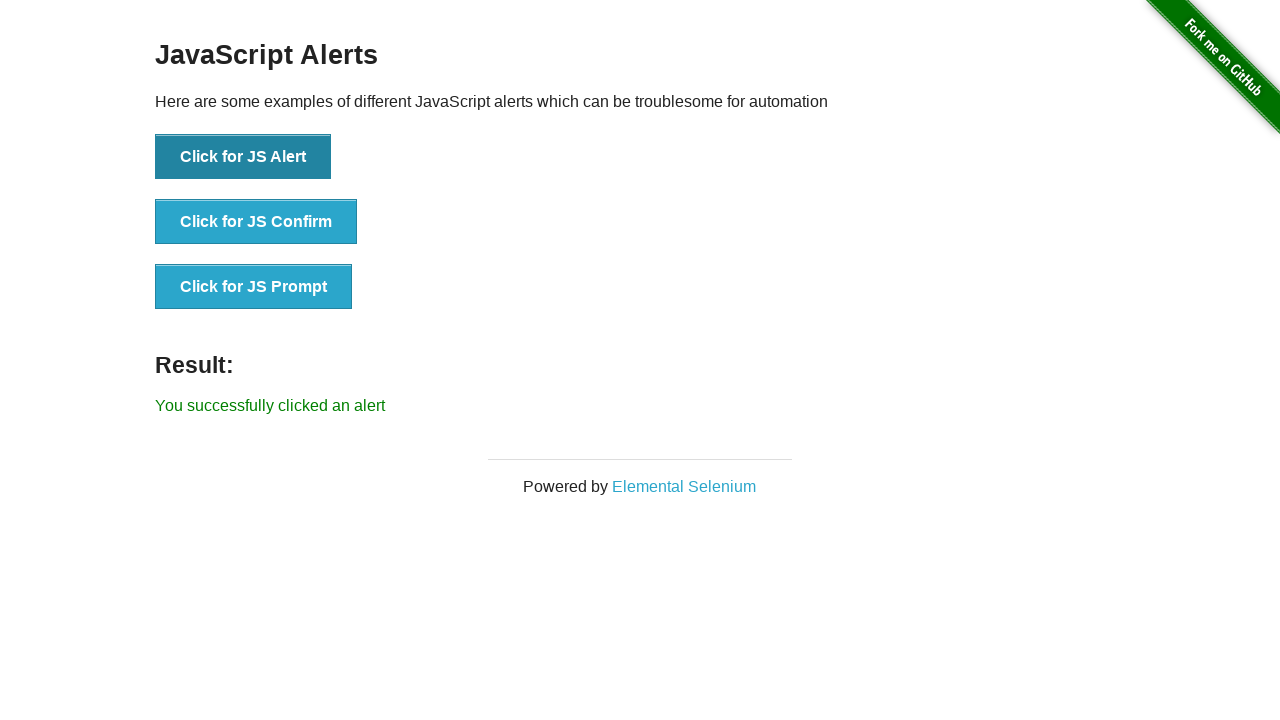